Tests the 99 Bottles of Beer website by navigating to the homepage, clicking on the lyrics link, and verifying that the song lyrics are displayed across 100 paragraph elements.

Starting URL: http://www.99-bottles-of-beer.net/

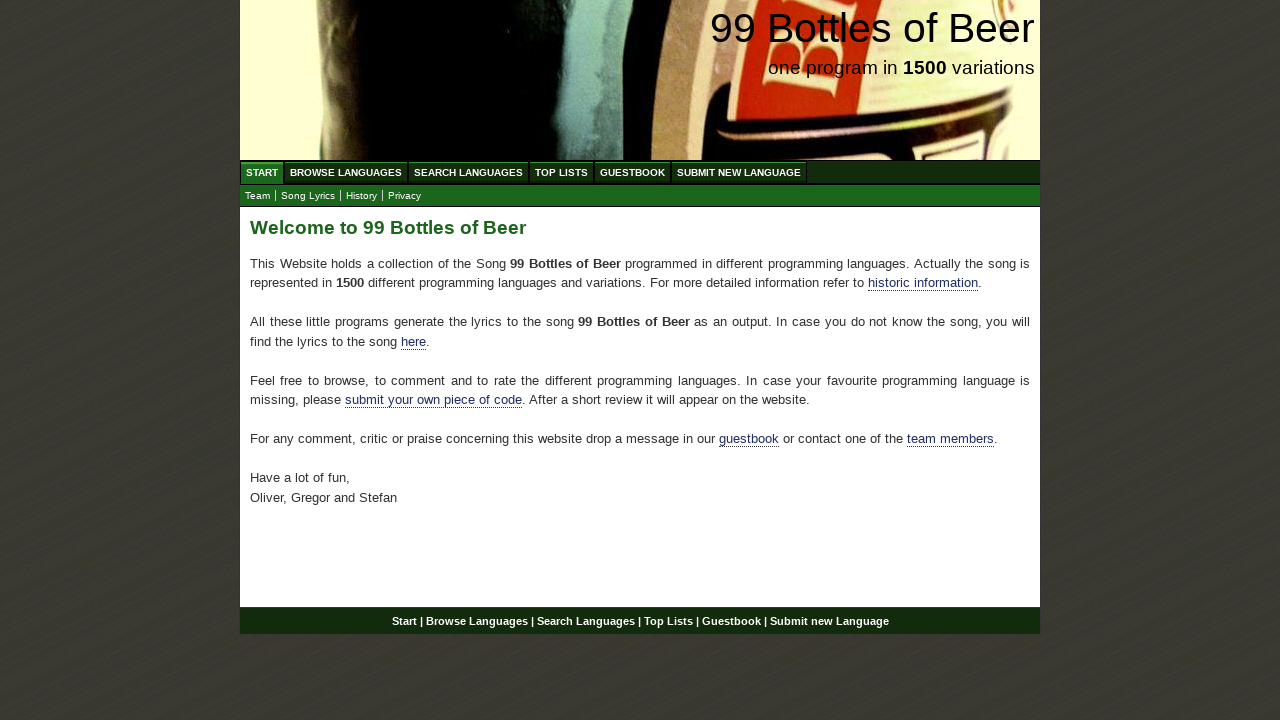

Navigated to 99 Bottles of Beer homepage
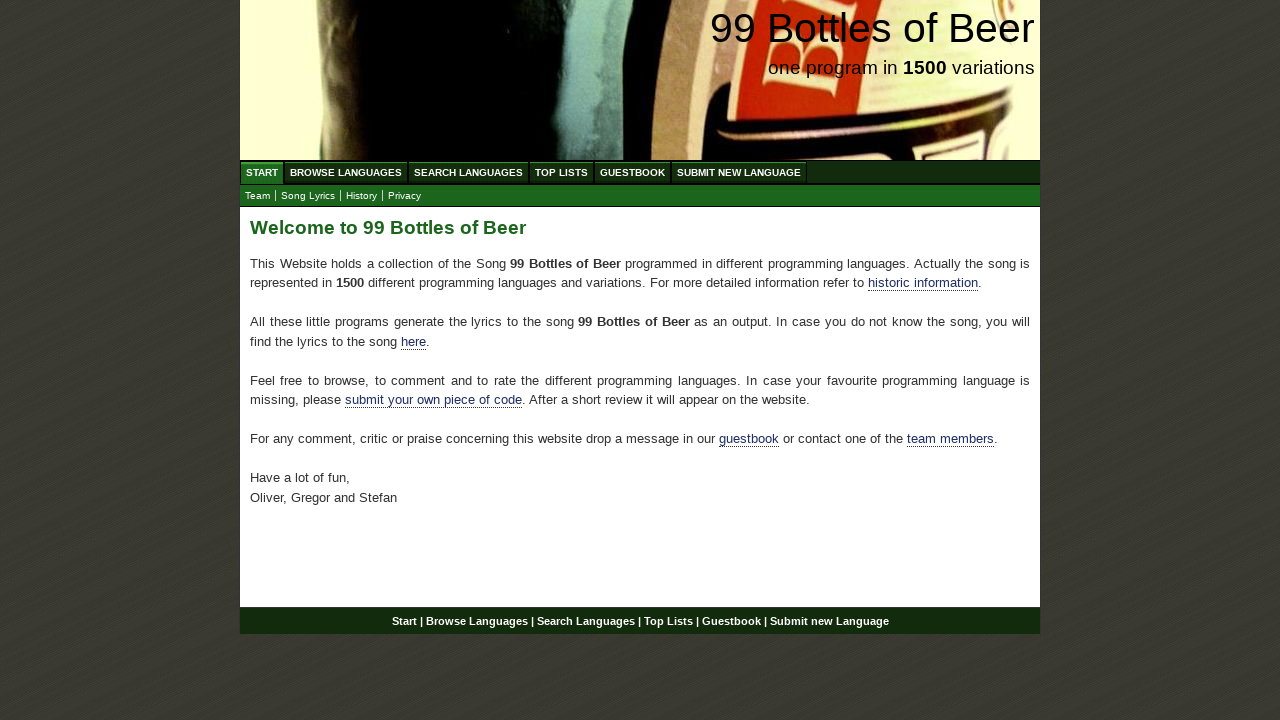

Clicked on the 'Song Lyrics' navigation link at (308, 196) on xpath=//a[@href='lyrics.html']
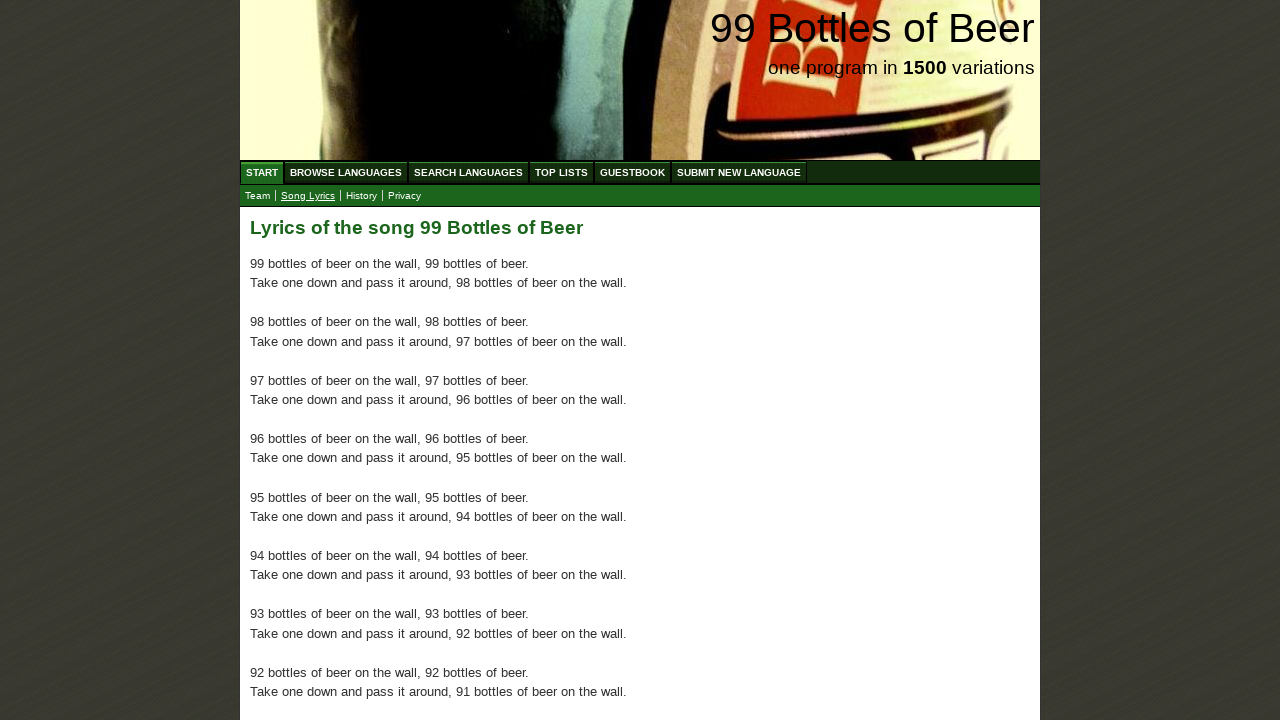

Lyrics page loaded and paragraph elements are visible
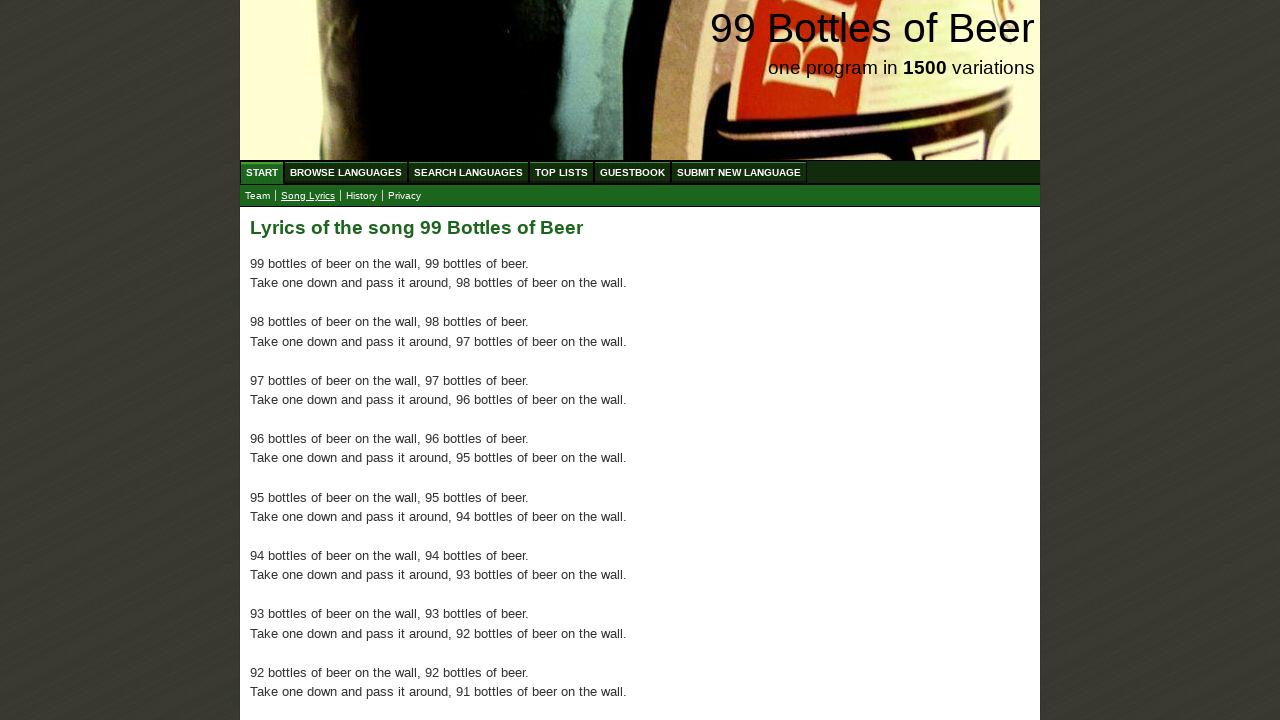

Located all paragraph elements in the lyrics section
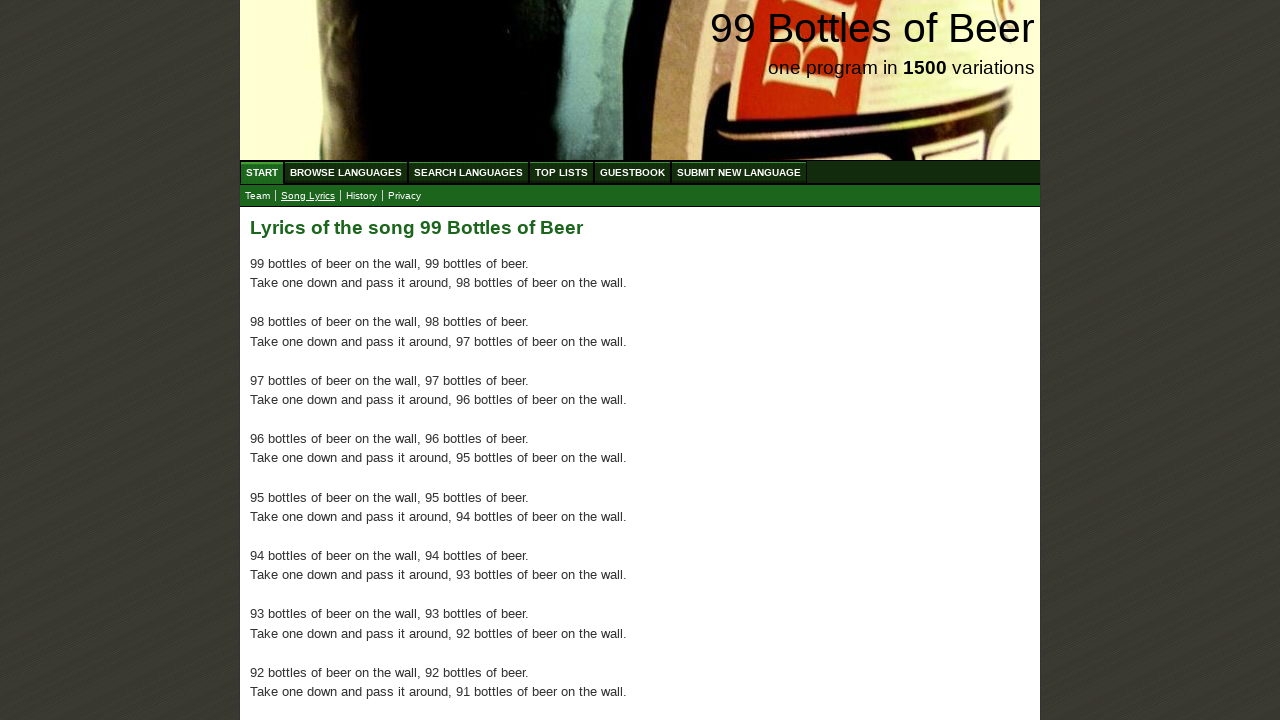

Verified that exactly 100 paragraph elements are present containing the song lyrics
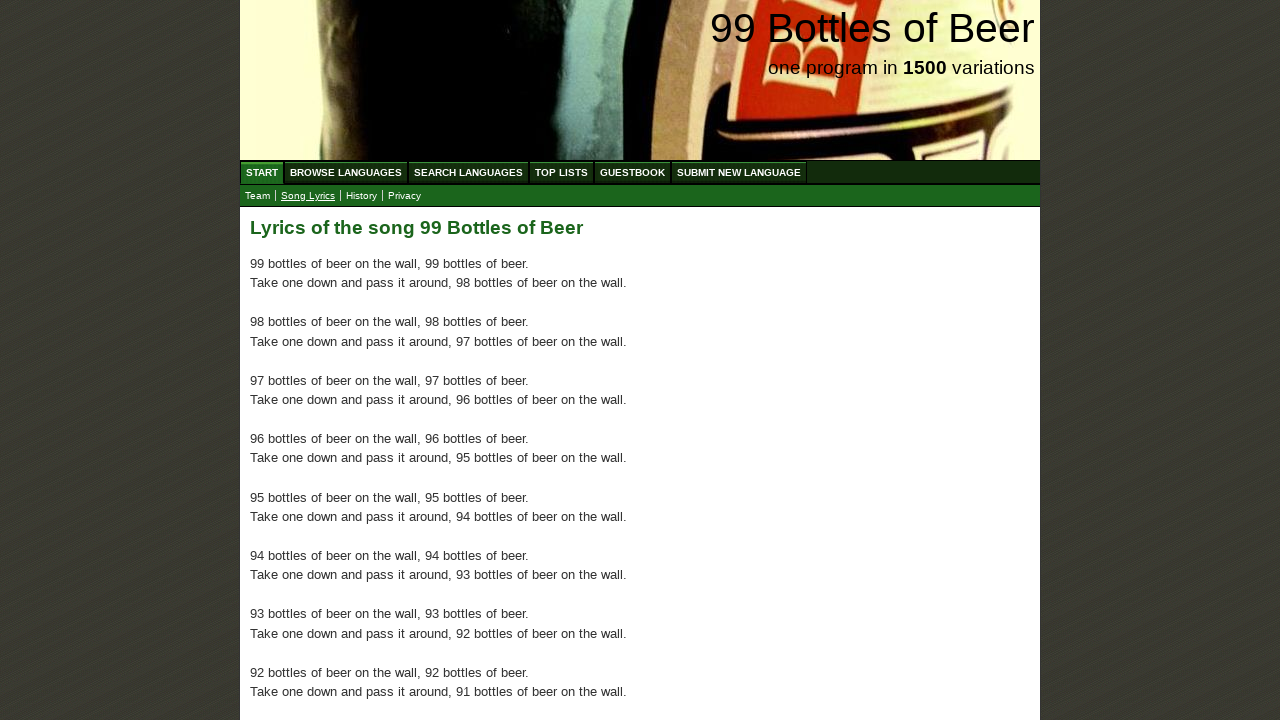

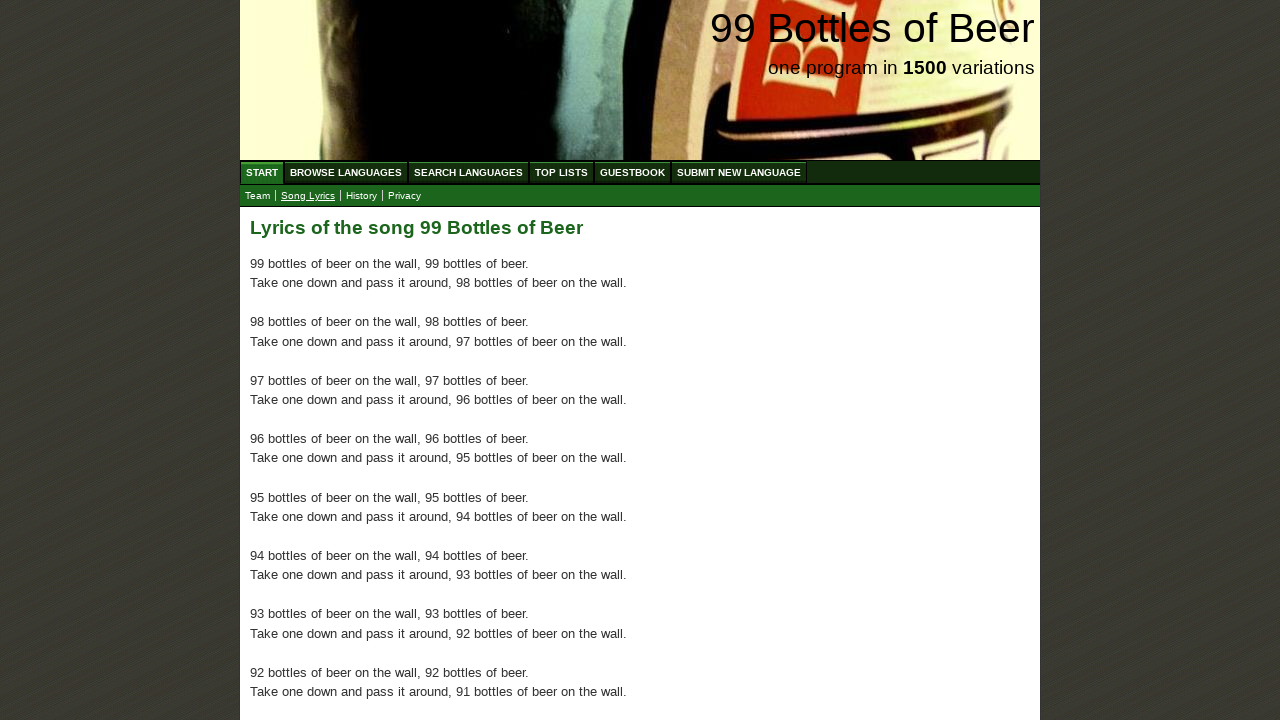